Tests jQuery UI sortable functionality by dragging and dropping list items to reorder them, using frame switching by WebElement

Starting URL: https://jqueryui.com/

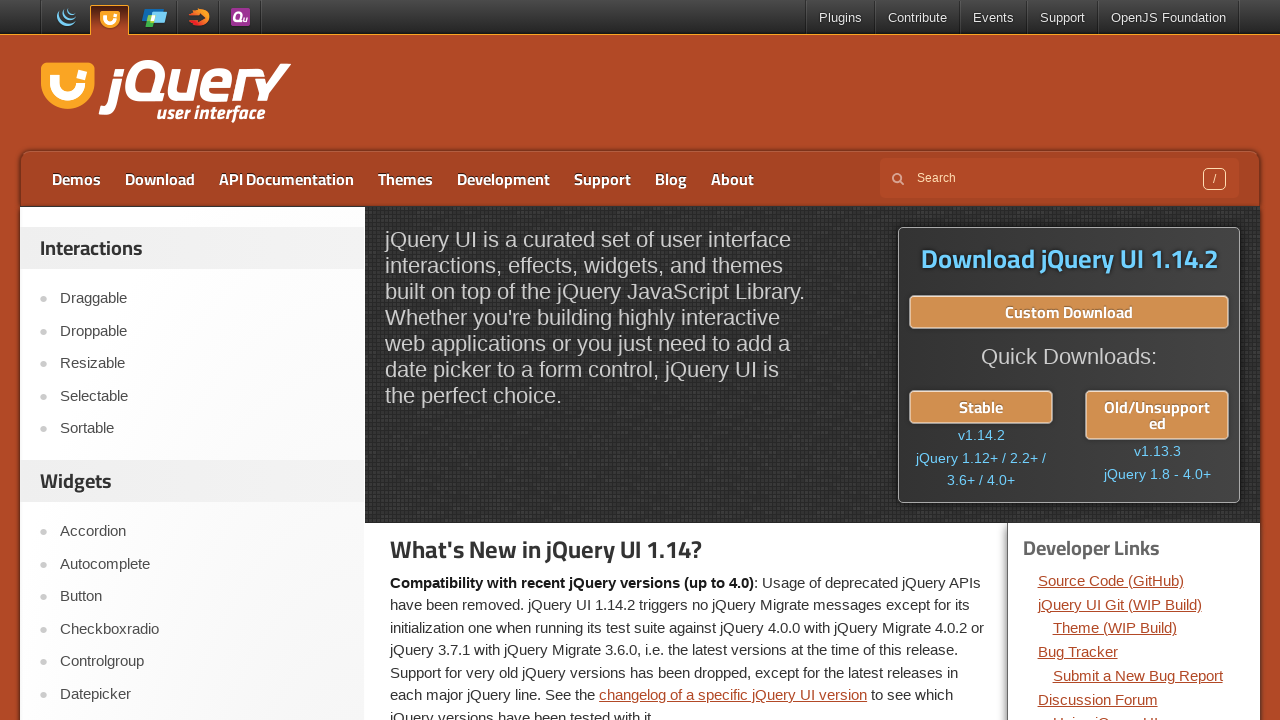

Clicked on Sortable link at (202, 429) on a:text('Sortable')
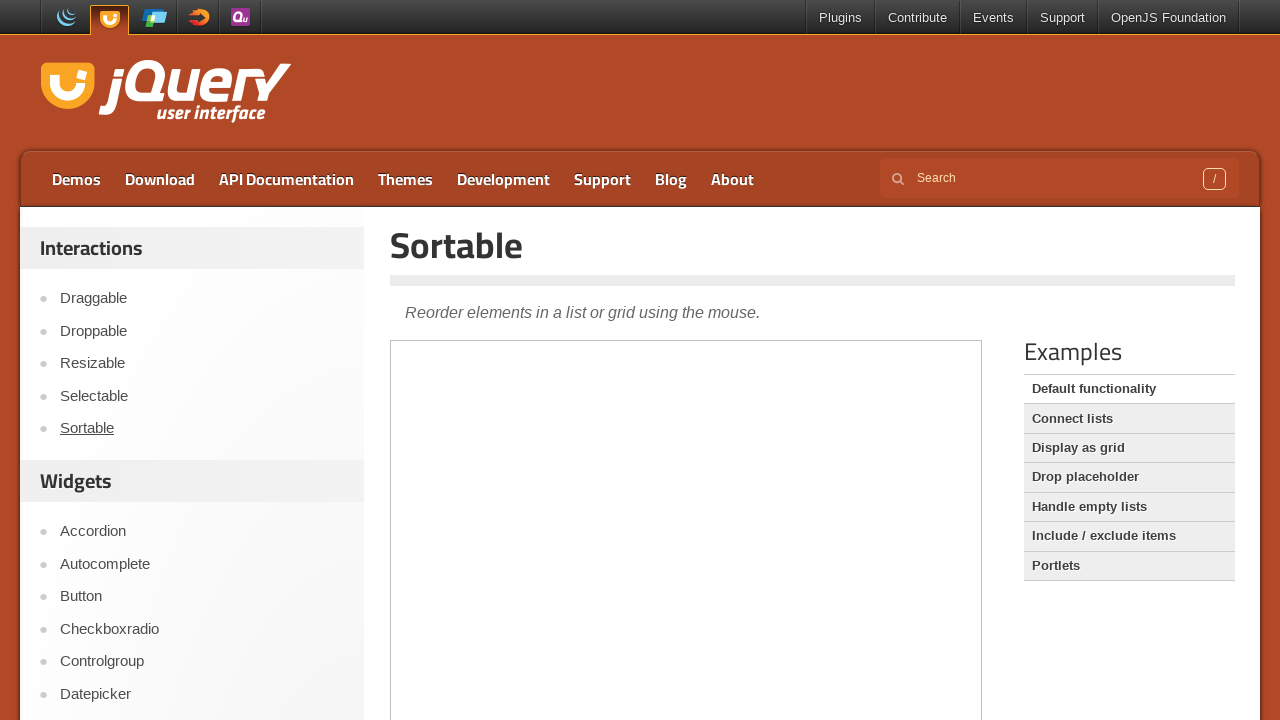

Located demo-frame iframe
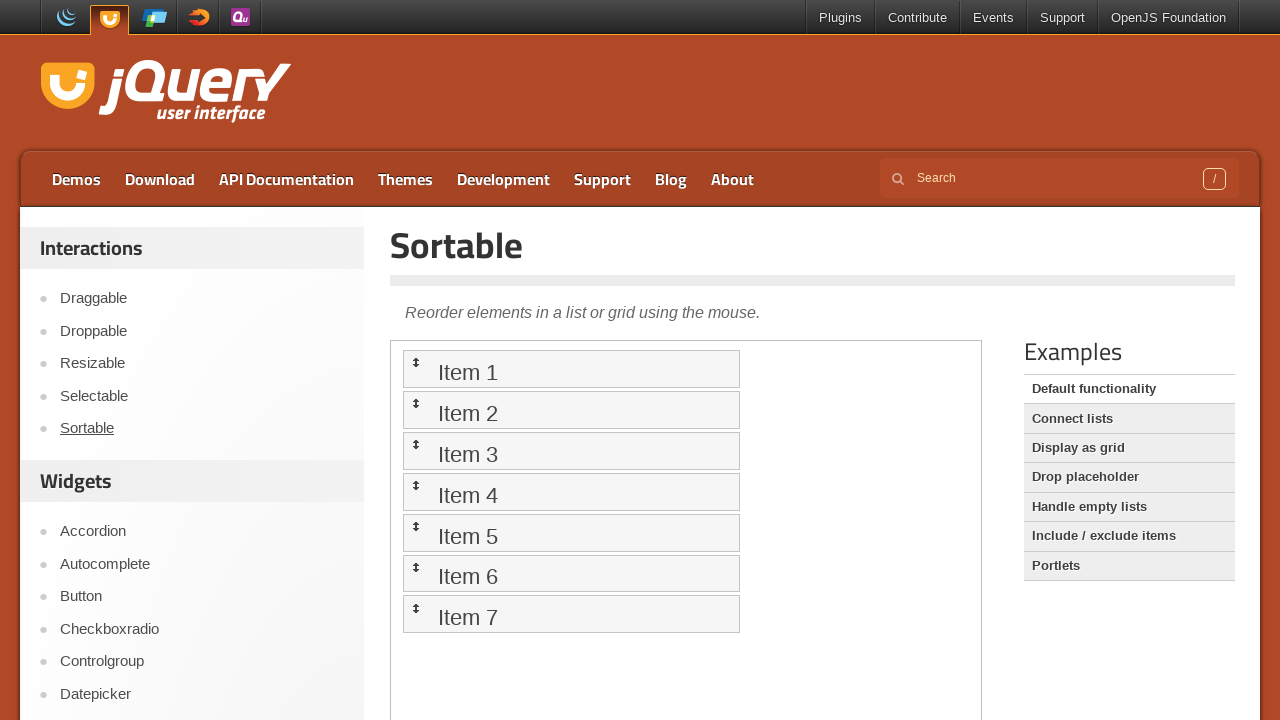

Dragged last list item to position 0 at (571, 369)
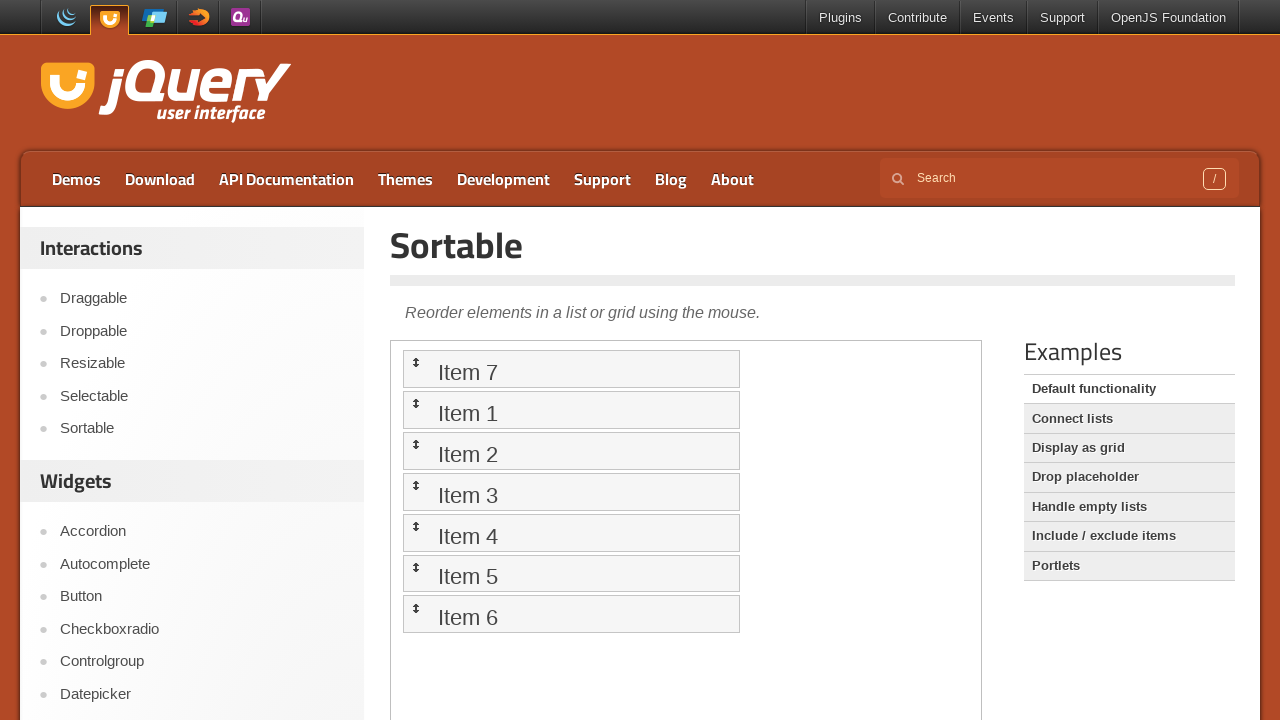

Waited 2 seconds for drag and drop animation to complete
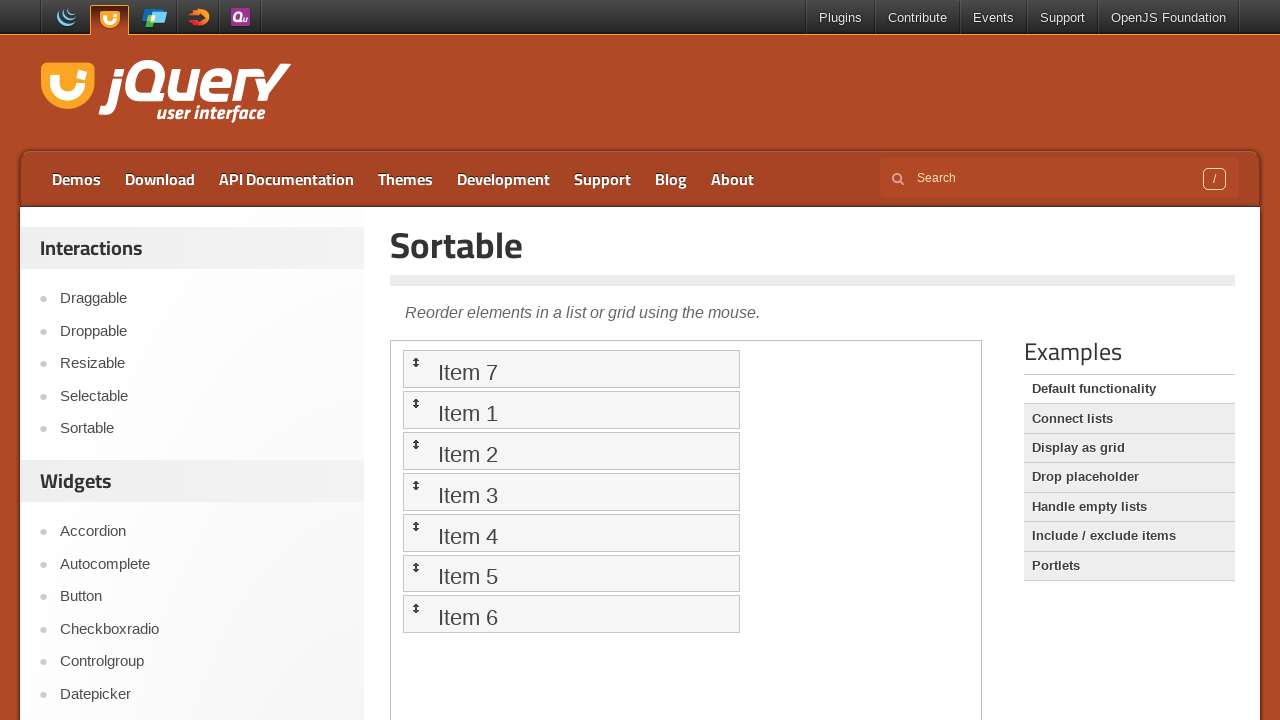

Dragged last list item to position 1 at (571, 410)
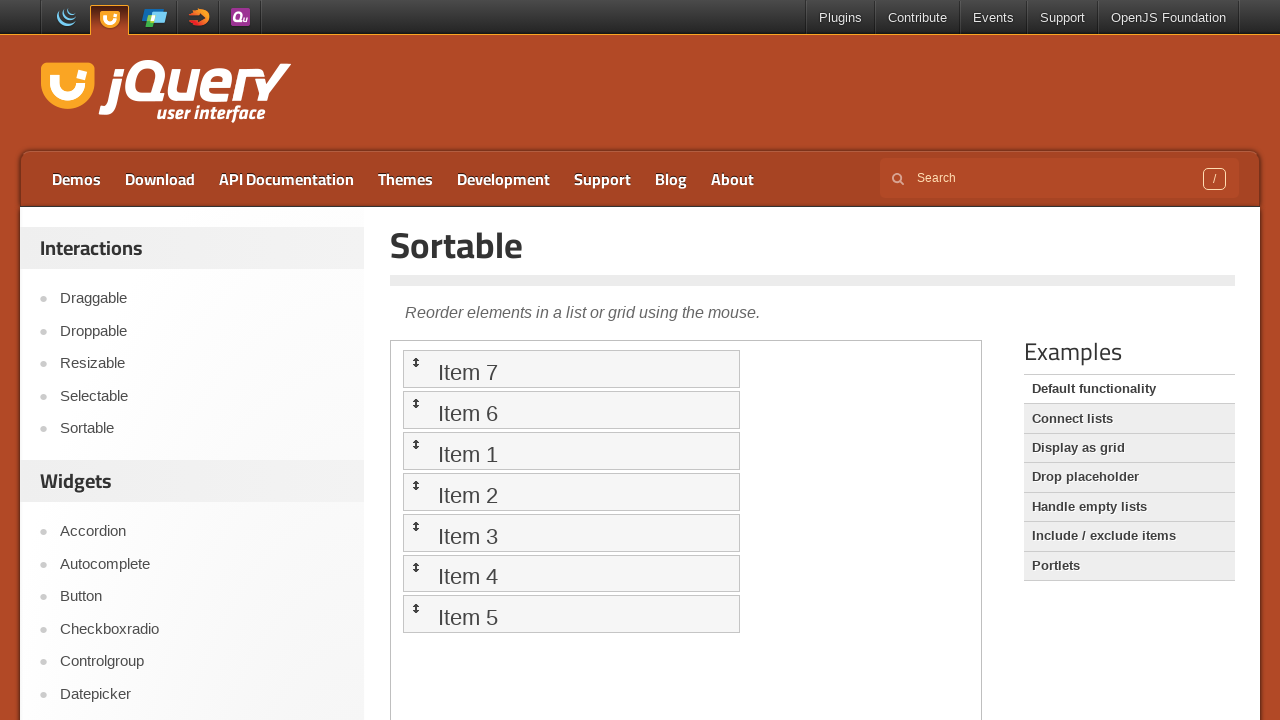

Waited 2 seconds for drag and drop animation to complete
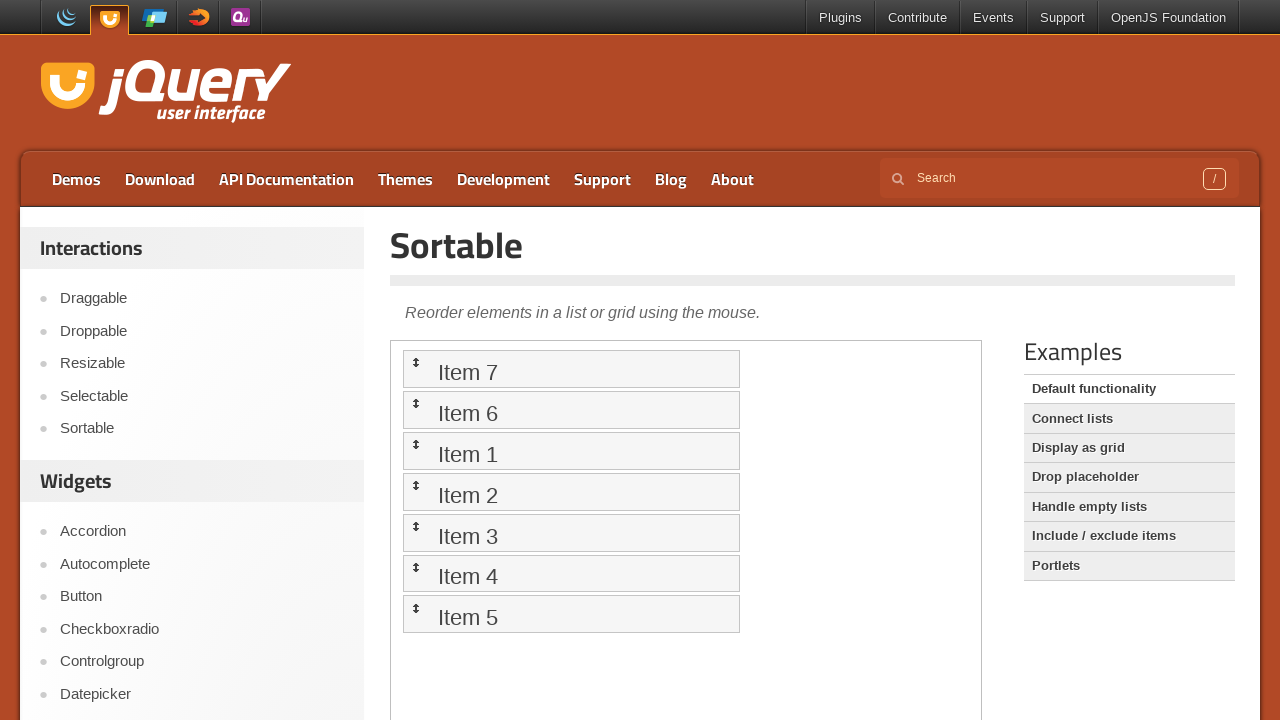

Dragged last list item to position 2 at (571, 451)
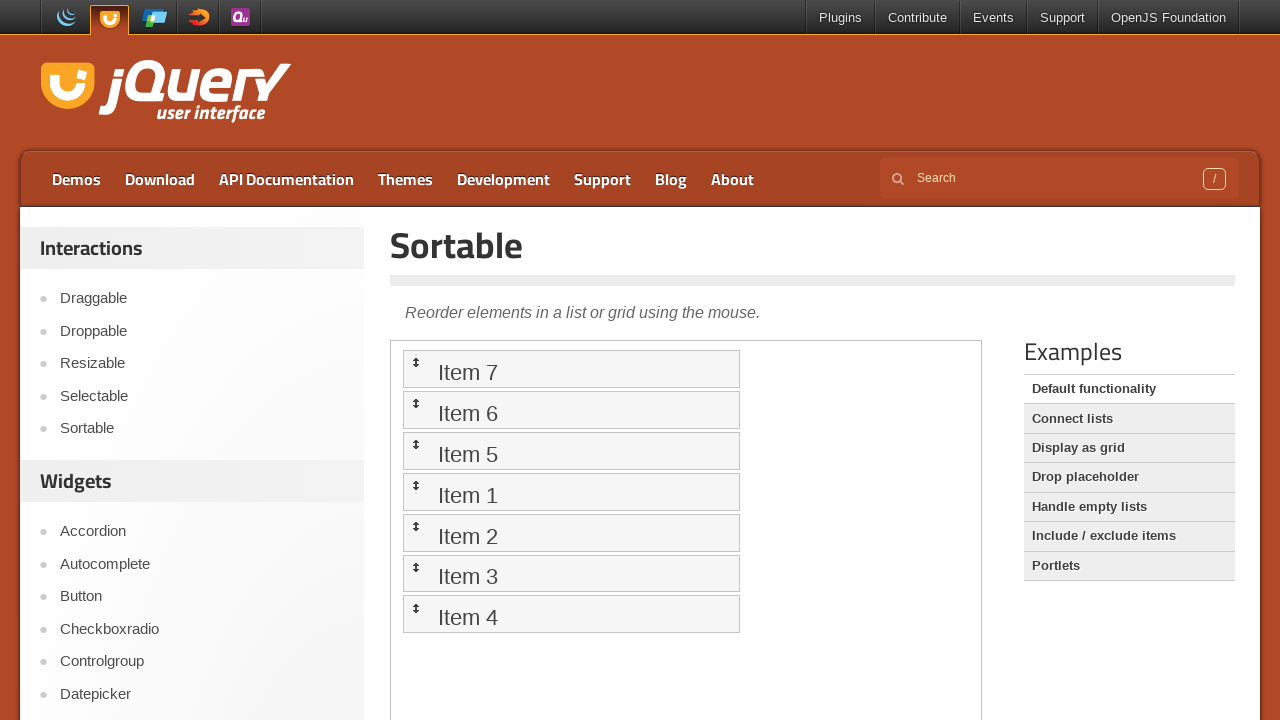

Waited 2 seconds for drag and drop animation to complete
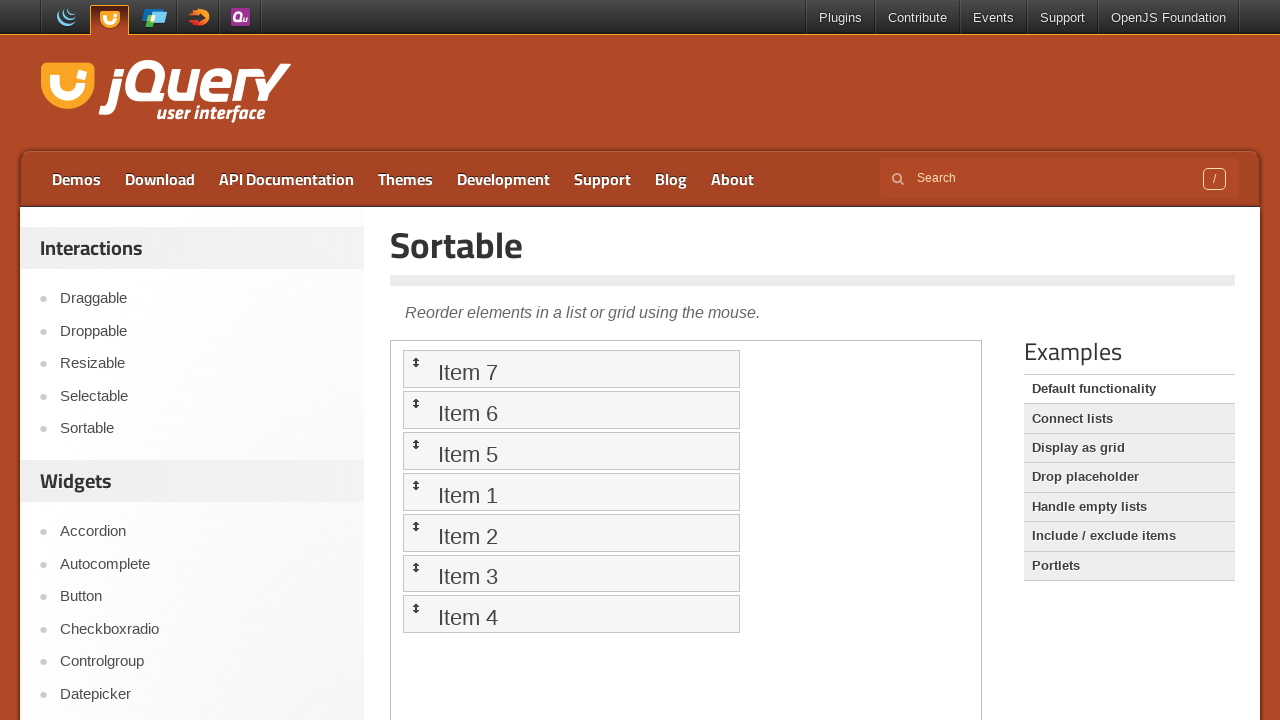

Dragged last list item to position 3 at (571, 492)
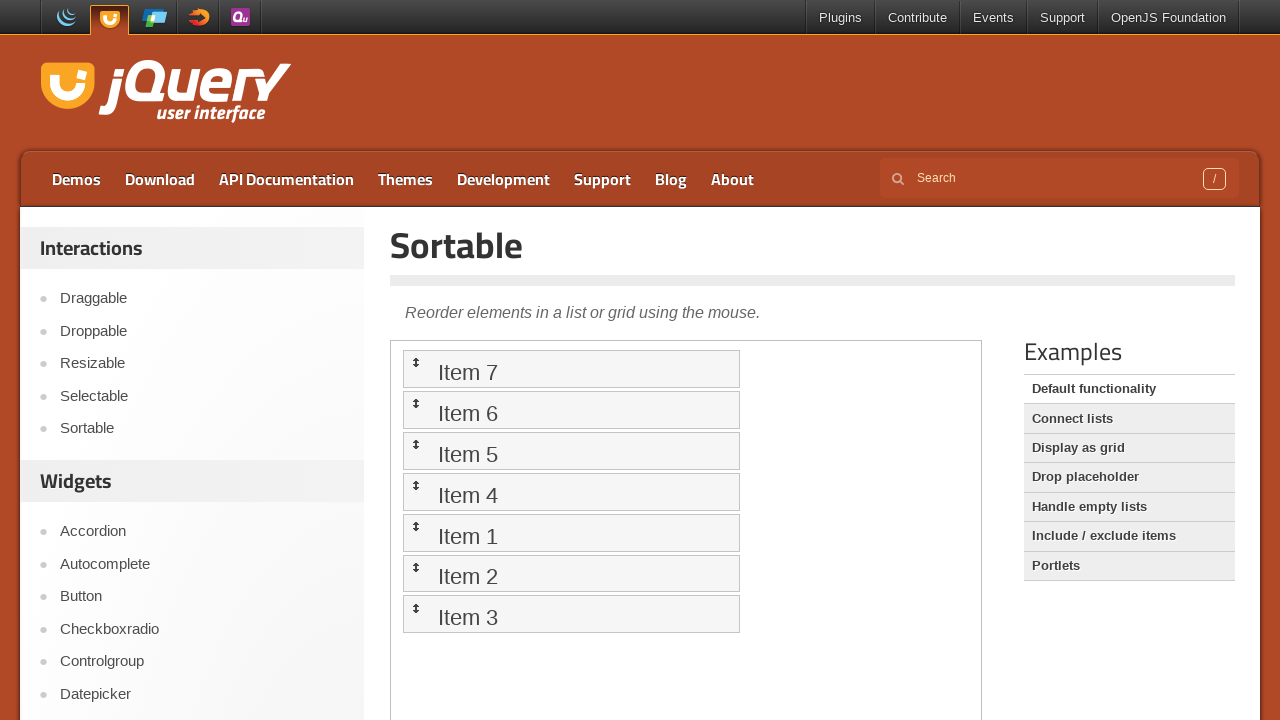

Waited 2 seconds for drag and drop animation to complete
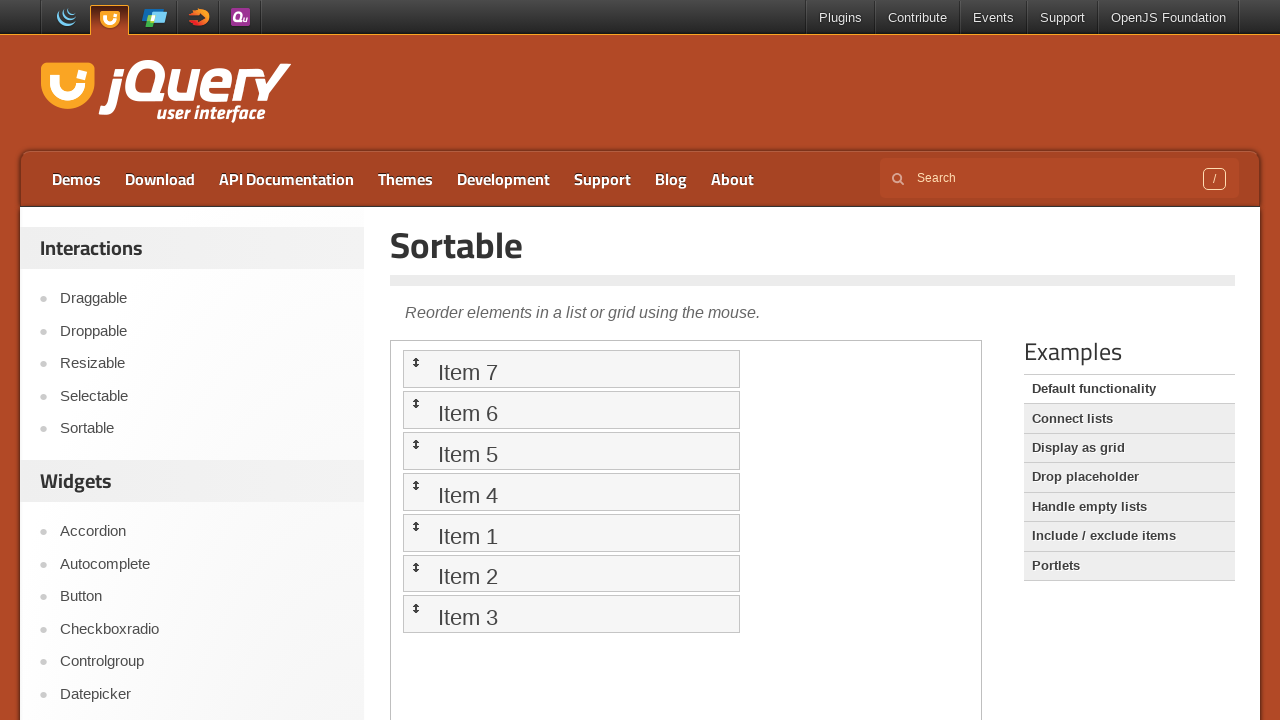

Dragged last list item to position 4 at (571, 532)
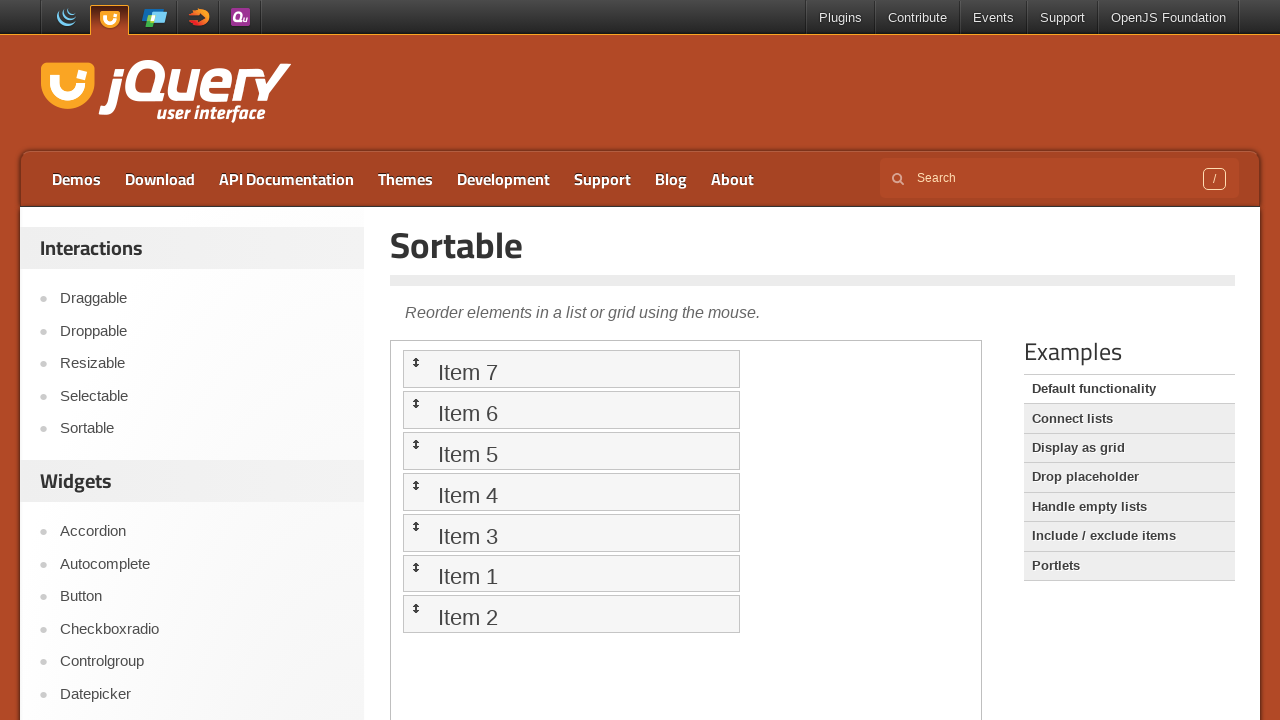

Waited 2 seconds for drag and drop animation to complete
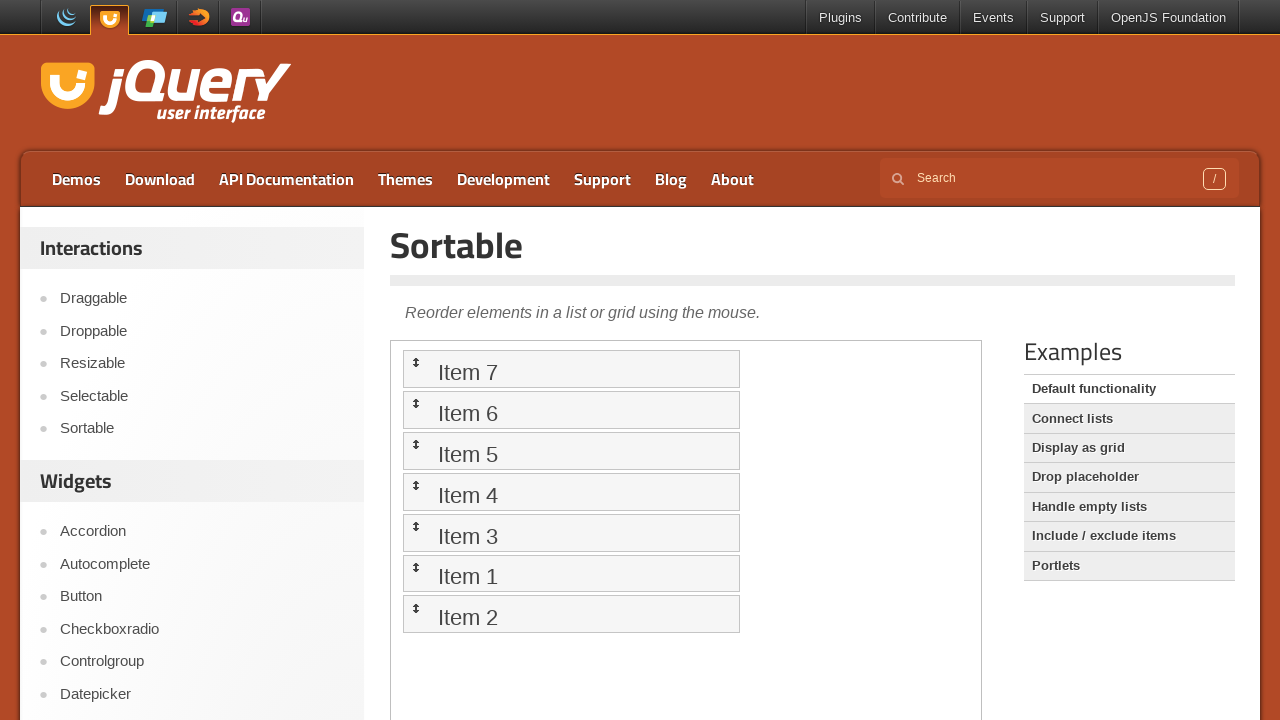

Dragged last list item to position 5 at (571, 573)
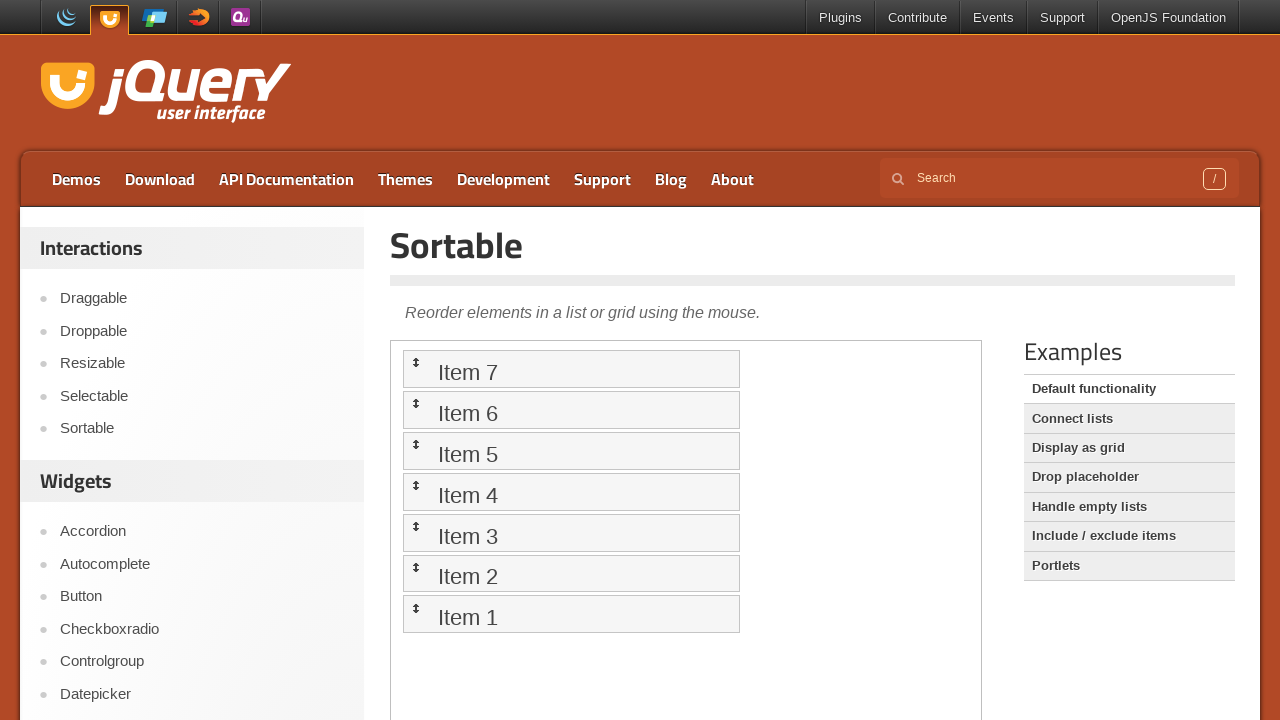

Waited 2 seconds for drag and drop animation to complete
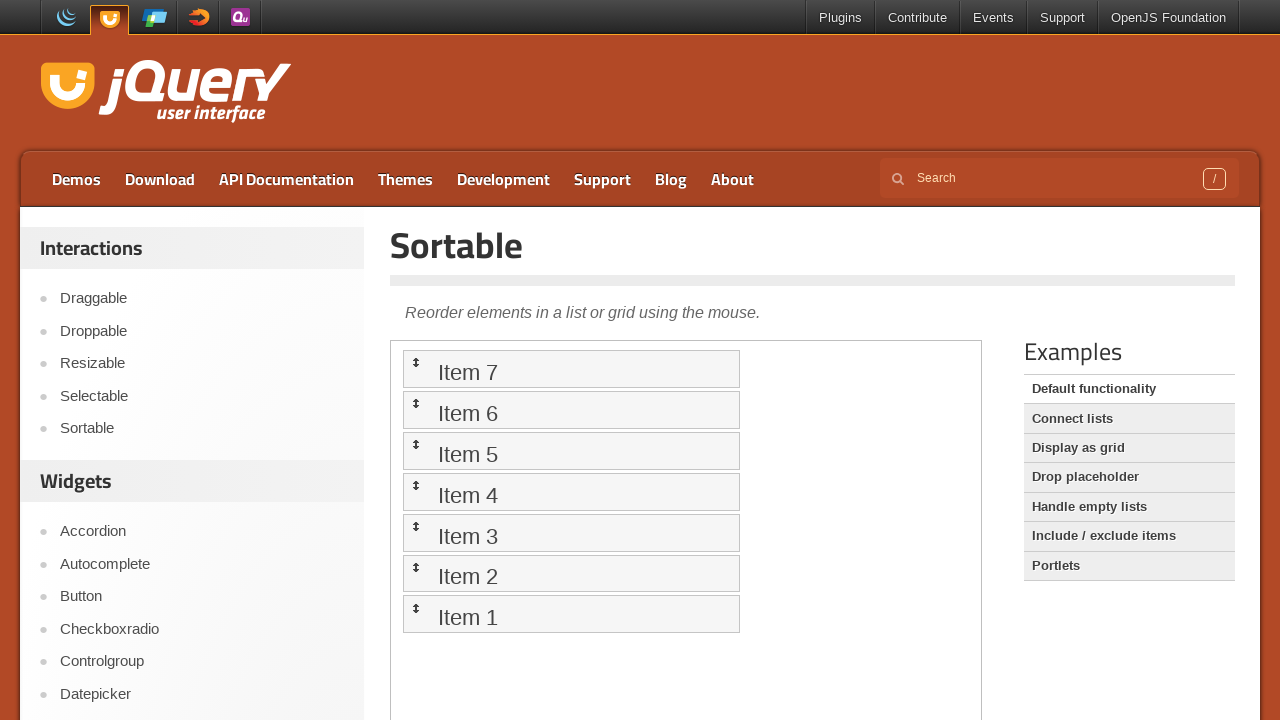

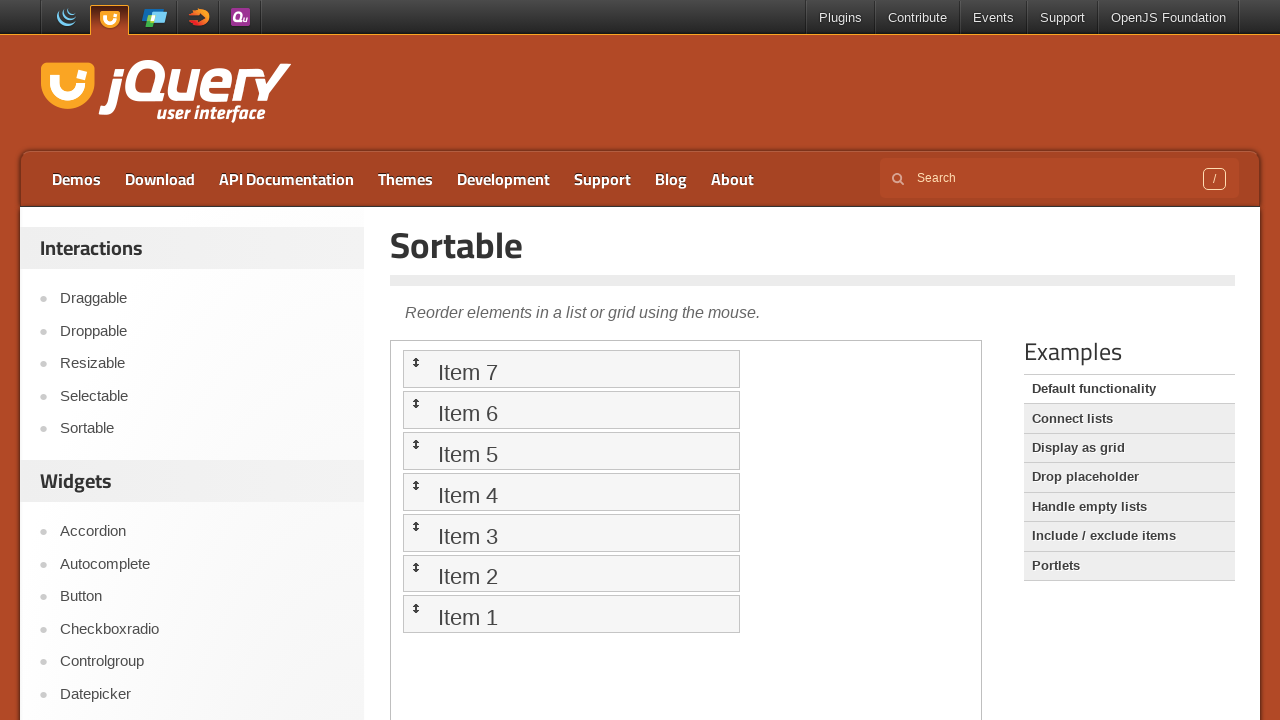